Tests double-click functionality on W3Schools by entering text in a field and double-clicking a button to copy the text to another field

Starting URL: https://www.w3schools.com/tags/tryit.asp?filename=tryhtml5_ev_ondblclick3

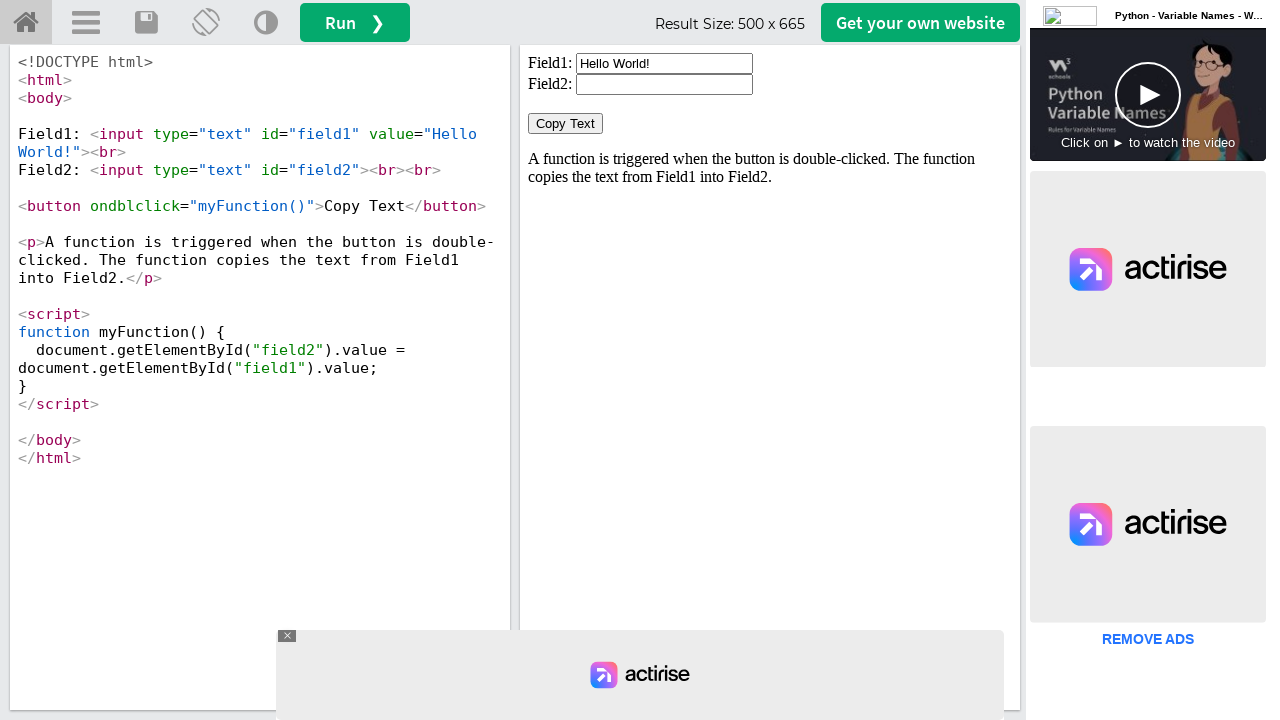

Located iframe #iframeResult containing the test content
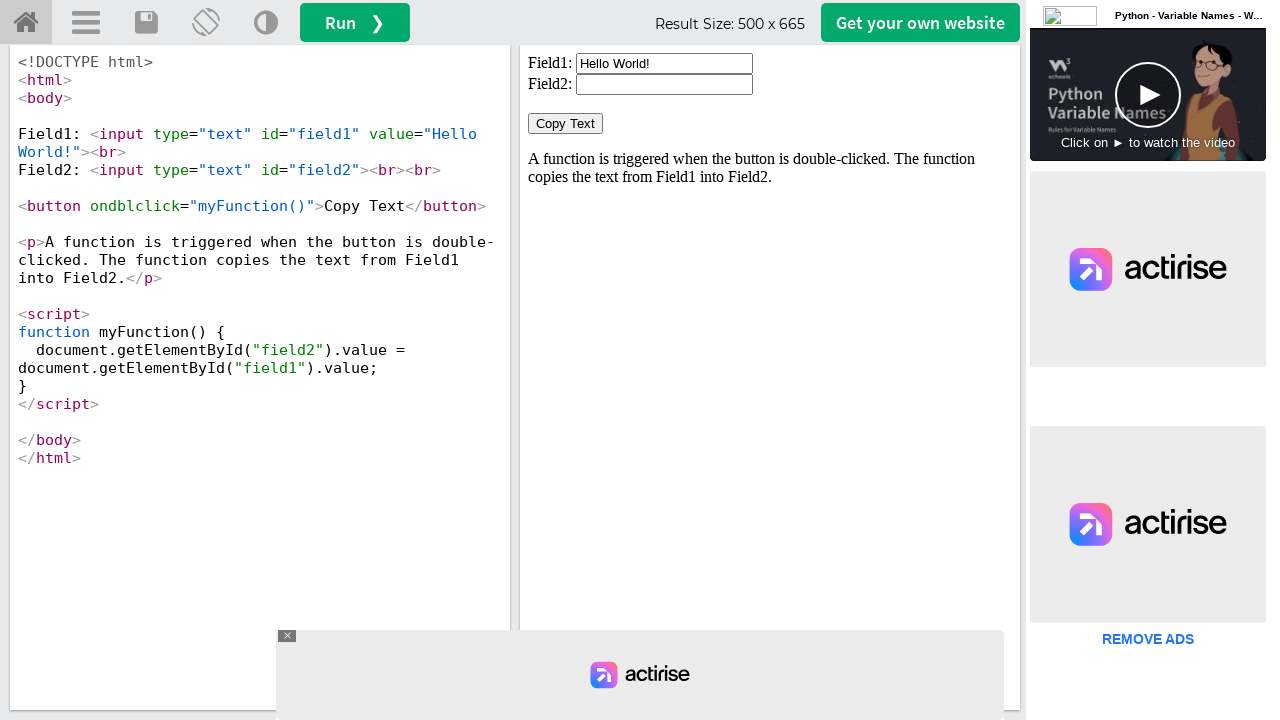

Cleared the first text field (field1) on #iframeResult >> internal:control=enter-frame >> xpath=//input[@id='field1']
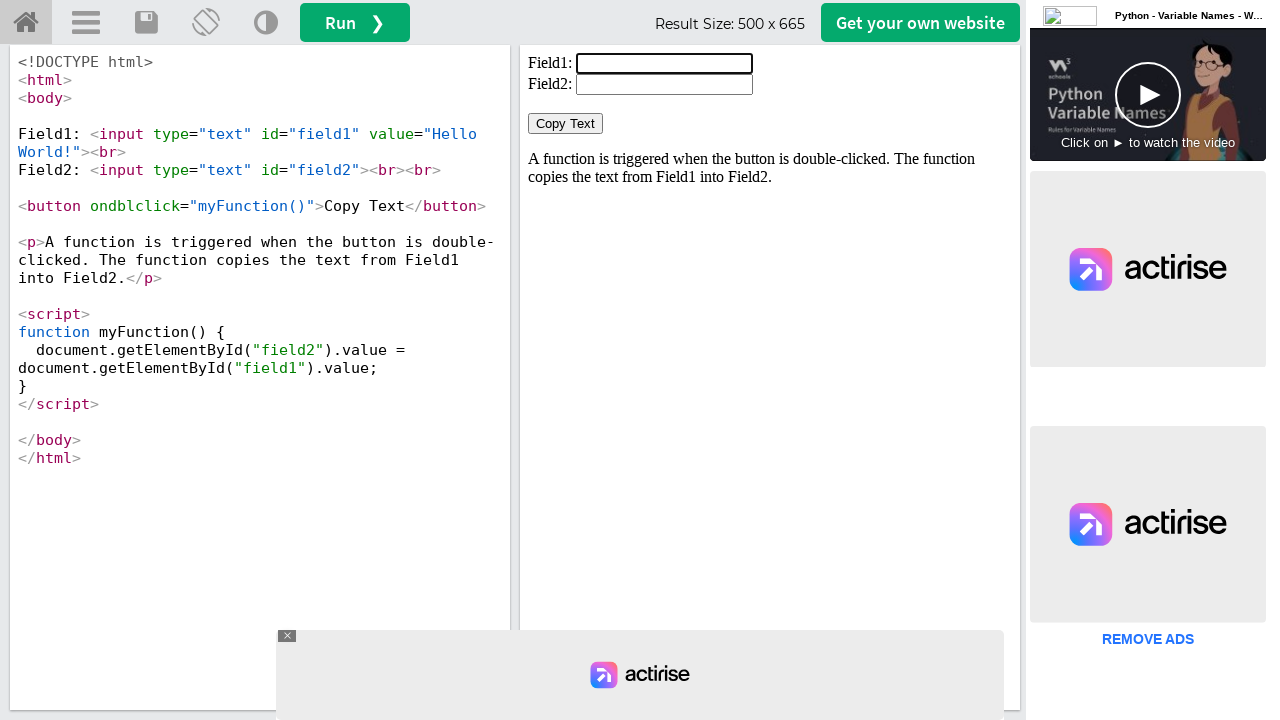

Filled the first text field with 'Welcome' on #iframeResult >> internal:control=enter-frame >> xpath=//input[@id='field1']
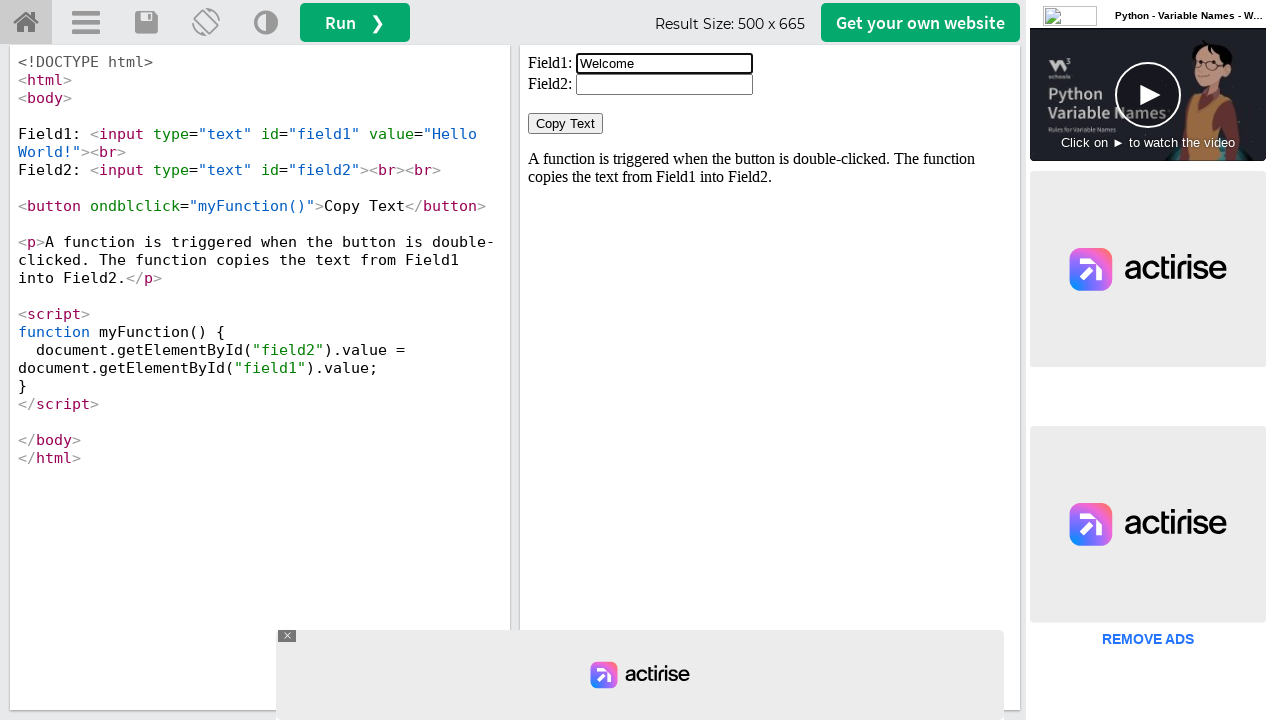

Double-clicked the 'Copy Text' button to copy text from field1 to field2 at (566, 124) on #iframeResult >> internal:control=enter-frame >> xpath=//button[normalize-space(
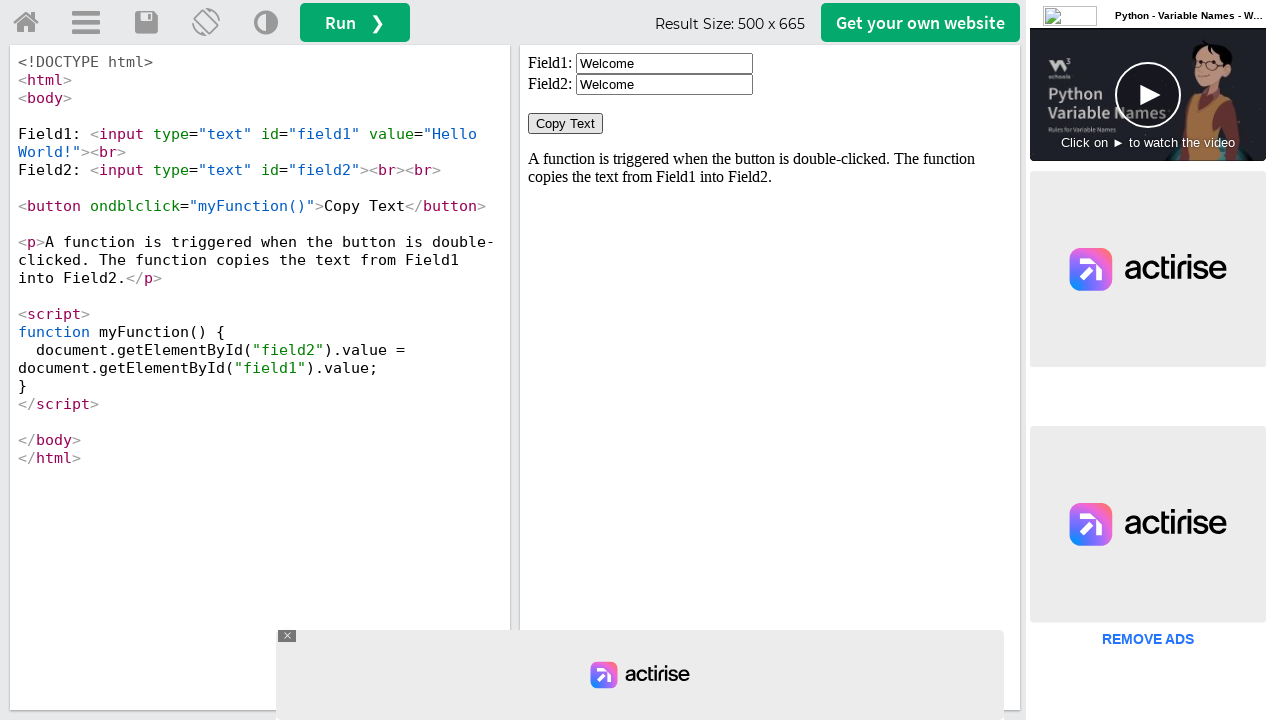

Waited 500ms for the copy action to complete
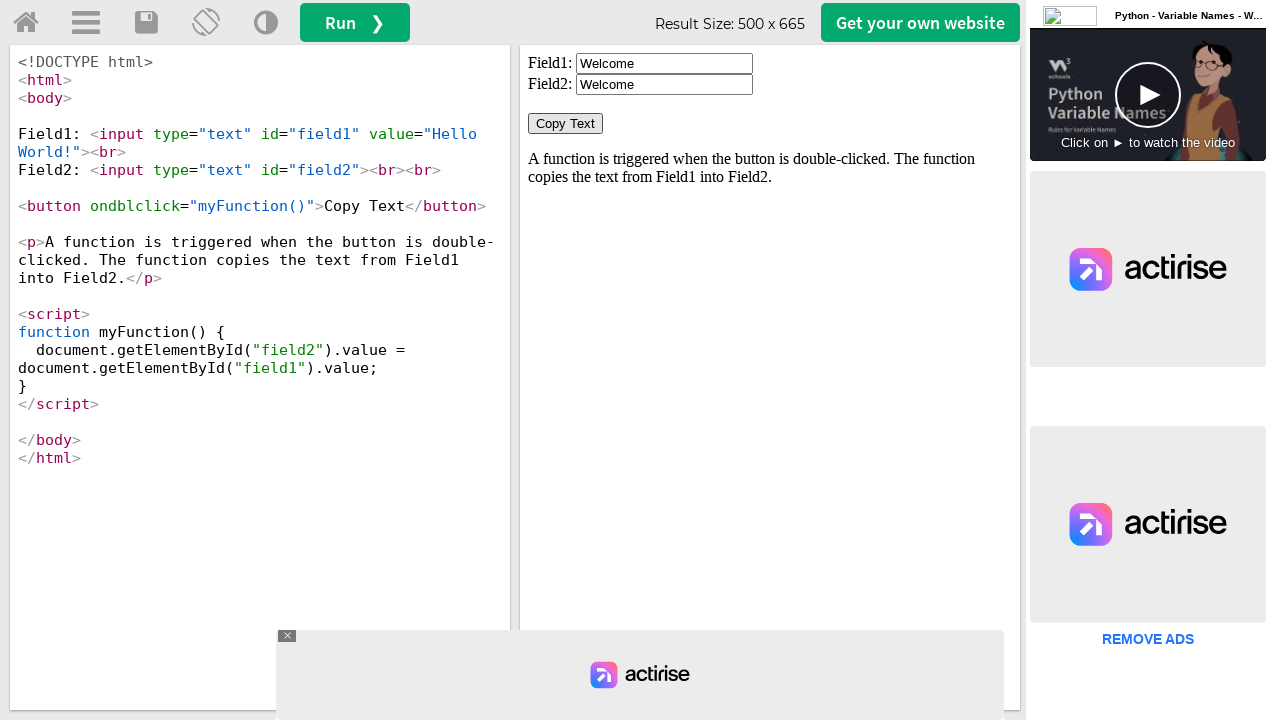

Retrieved value from the second text field (field2)
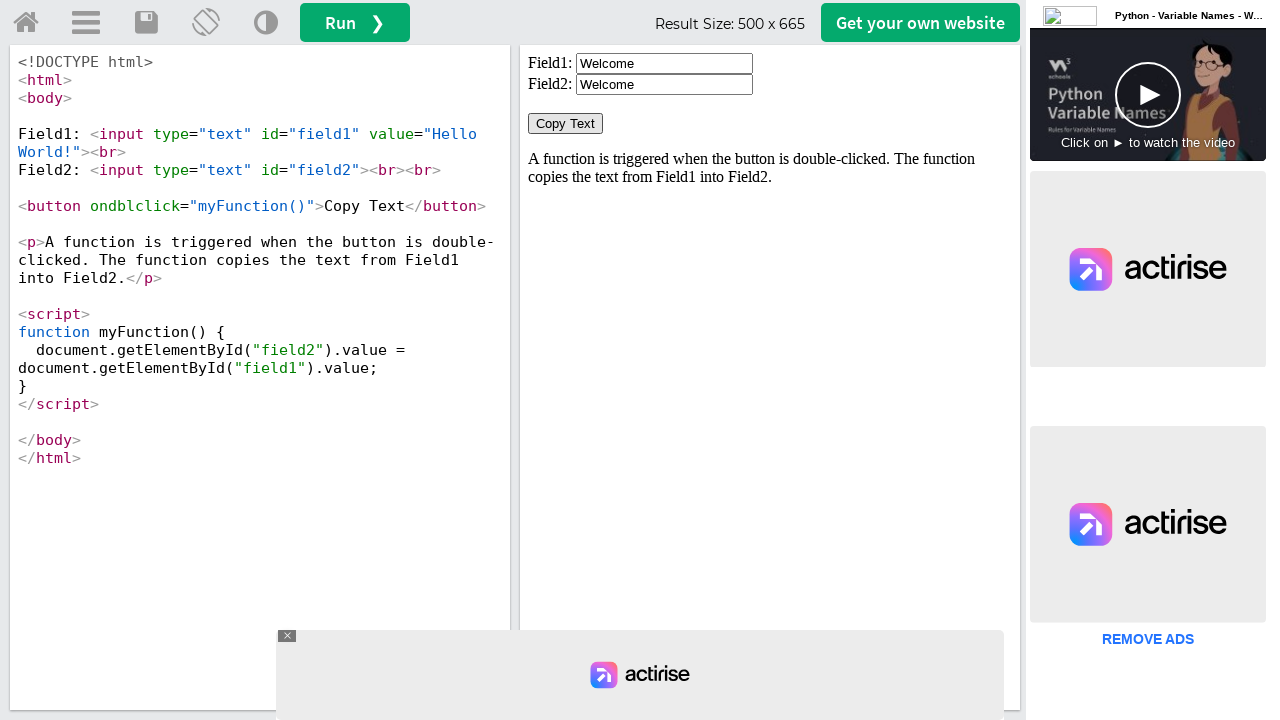

Verified that the text 'Welcome' was successfully copied to field2
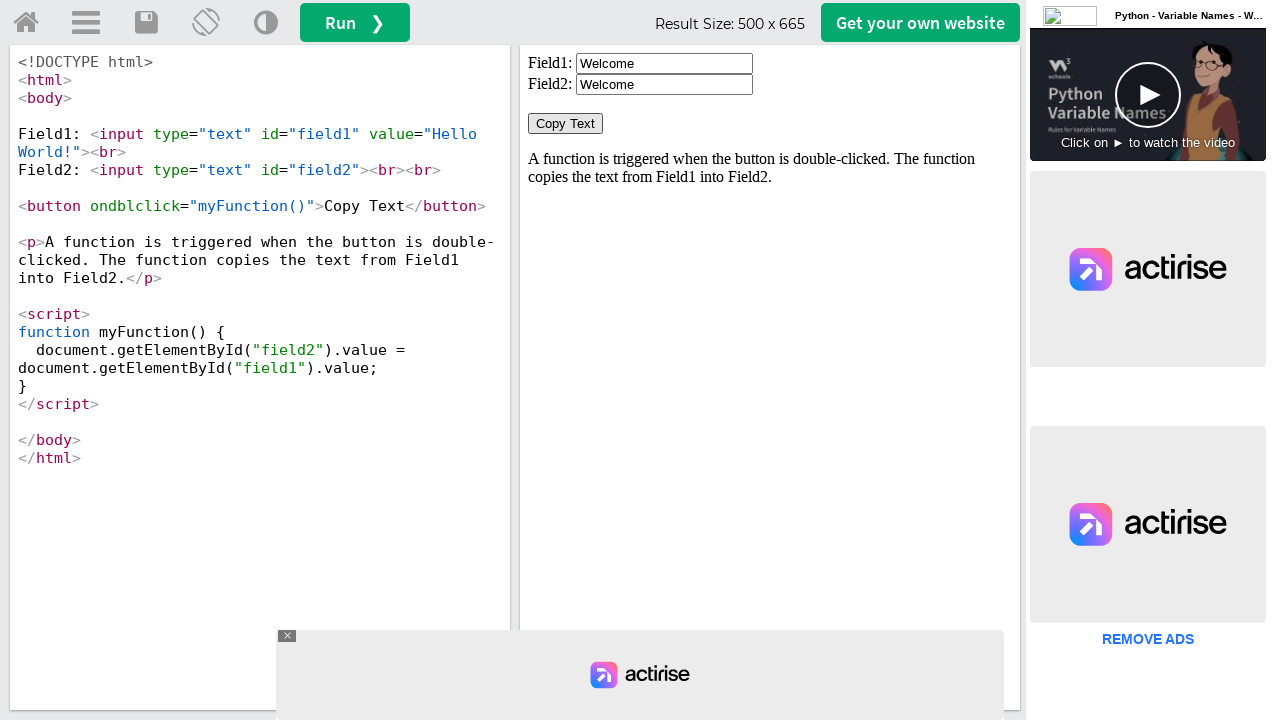

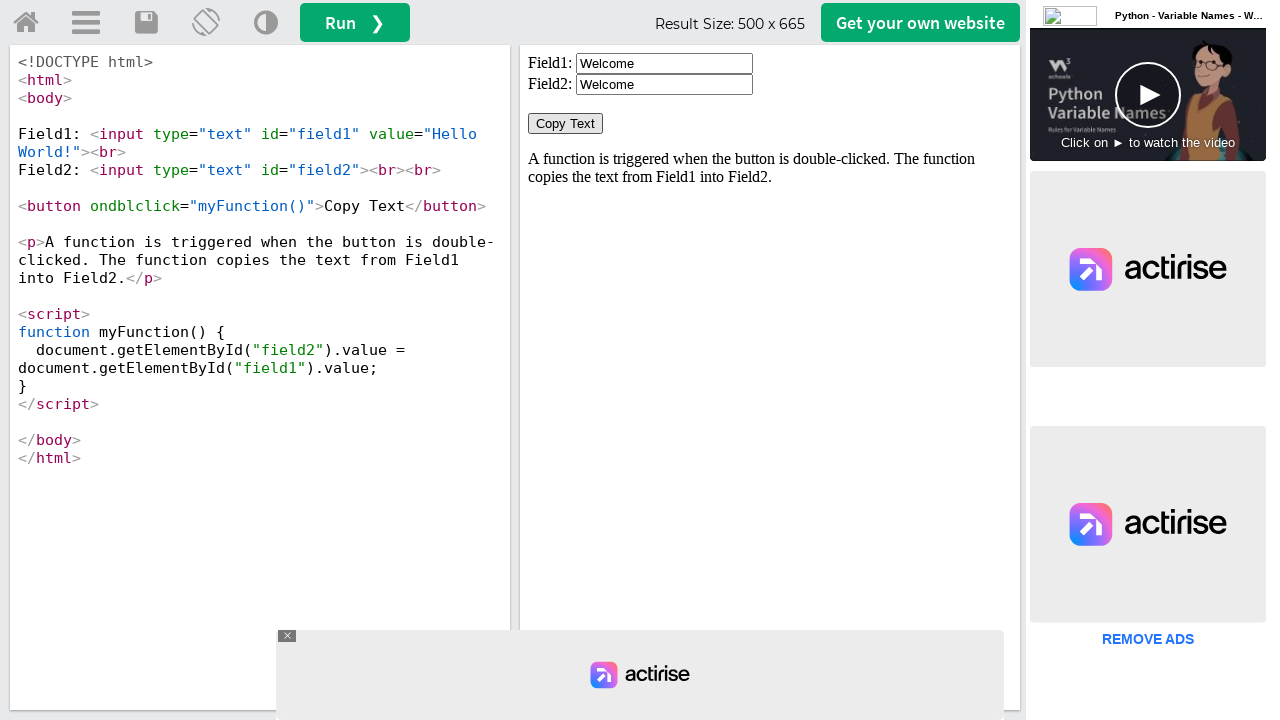